Hovers over the greed zone and verifies the tooltip message appears

Starting URL: https://www.tickertape.in/market-mood-index

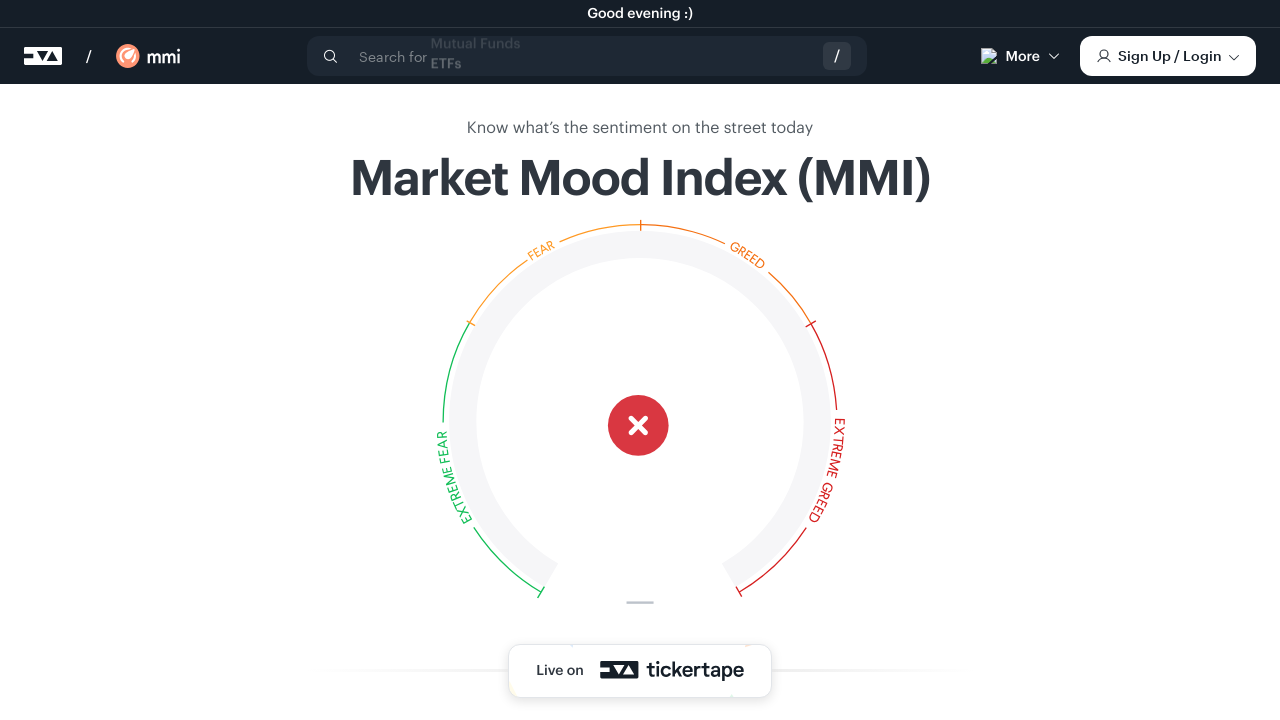

Navigated to Market Mood Index page
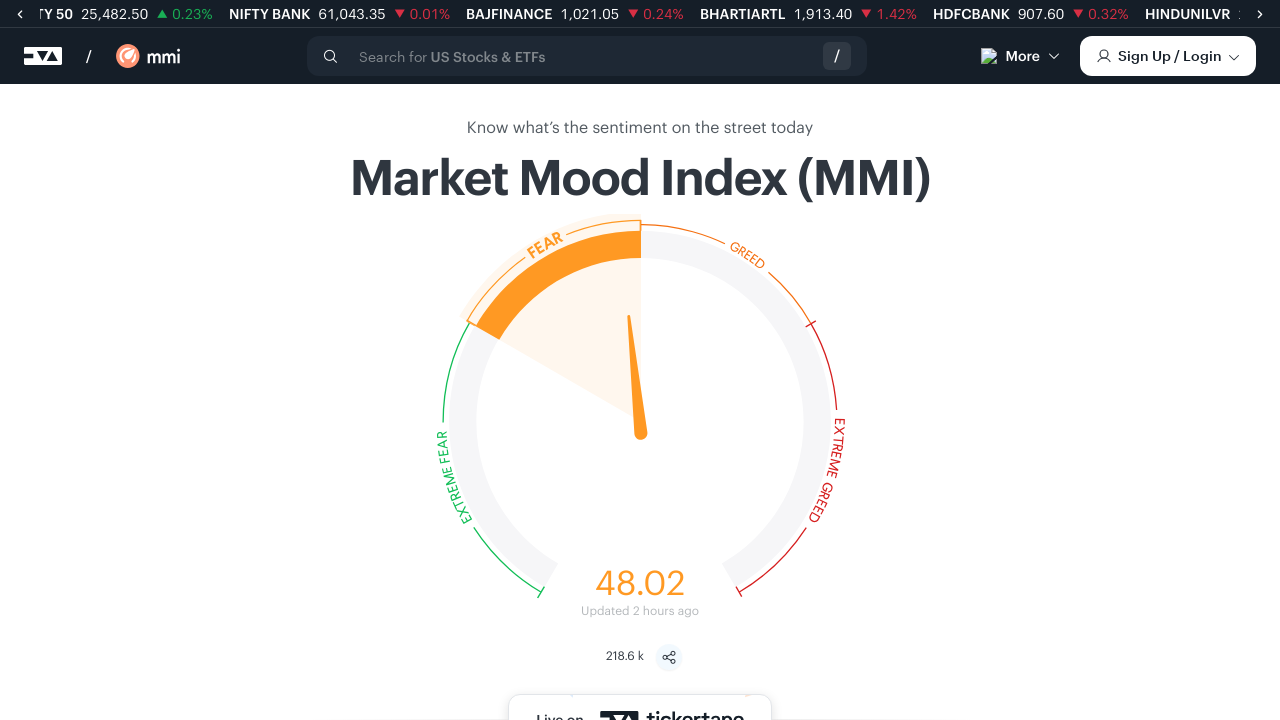

Hovered over the greed zone at (719, 280) on xpath=//div[@class='jsx-828043746 zone-hover-root greed']
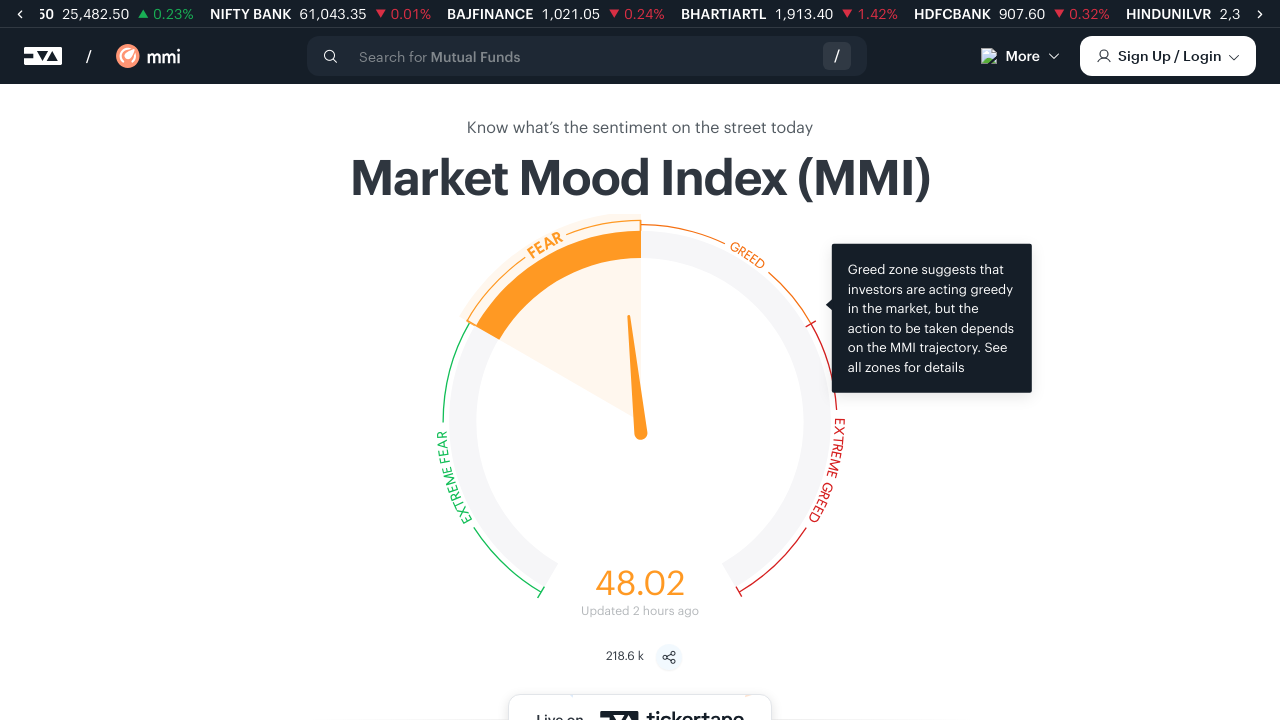

Verified greed zone tooltip message is visible
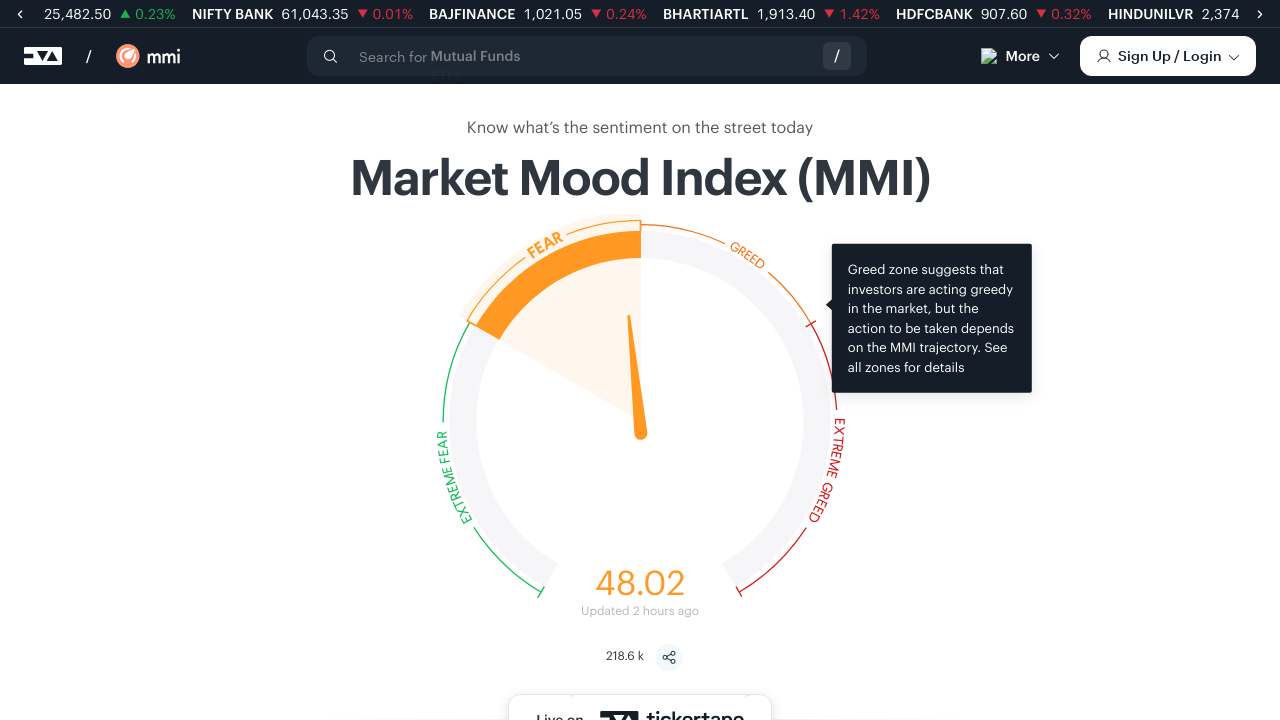

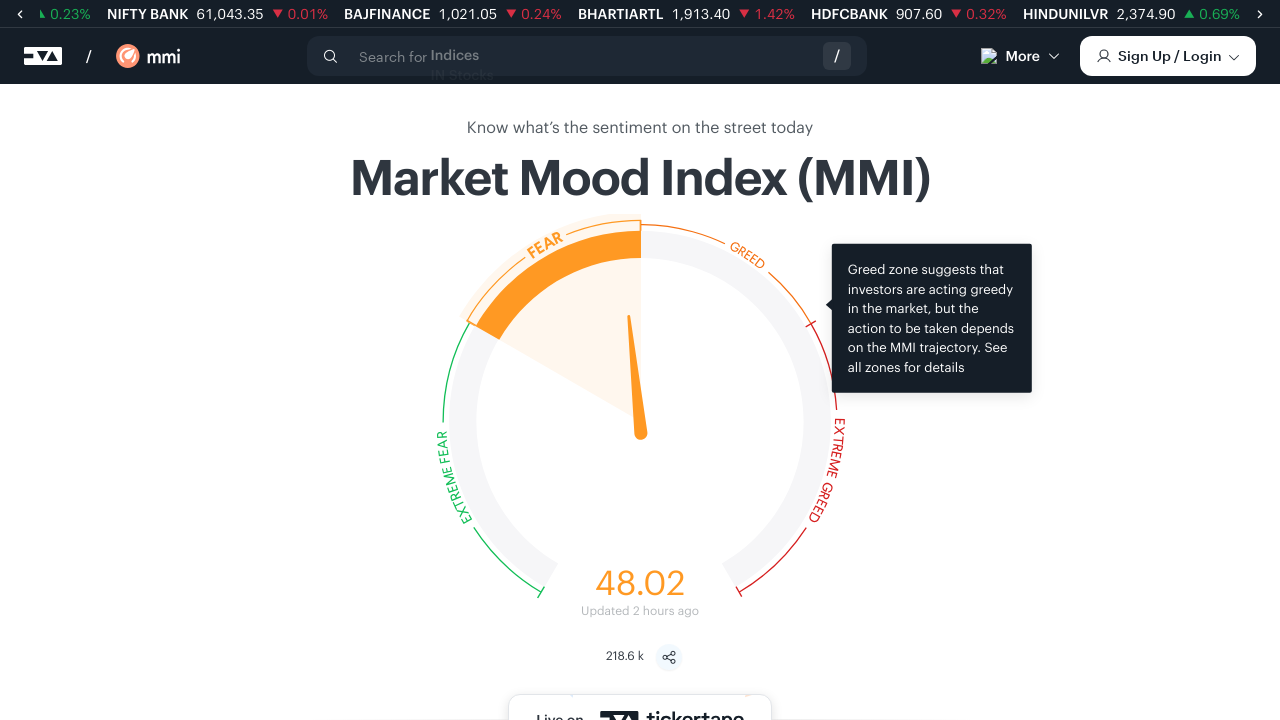